Tests highlighting a specific element on a page by temporarily changing its border style to a red dashed line, then reverting it back after a delay.

Starting URL: http://the-internet.herokuapp.com/large

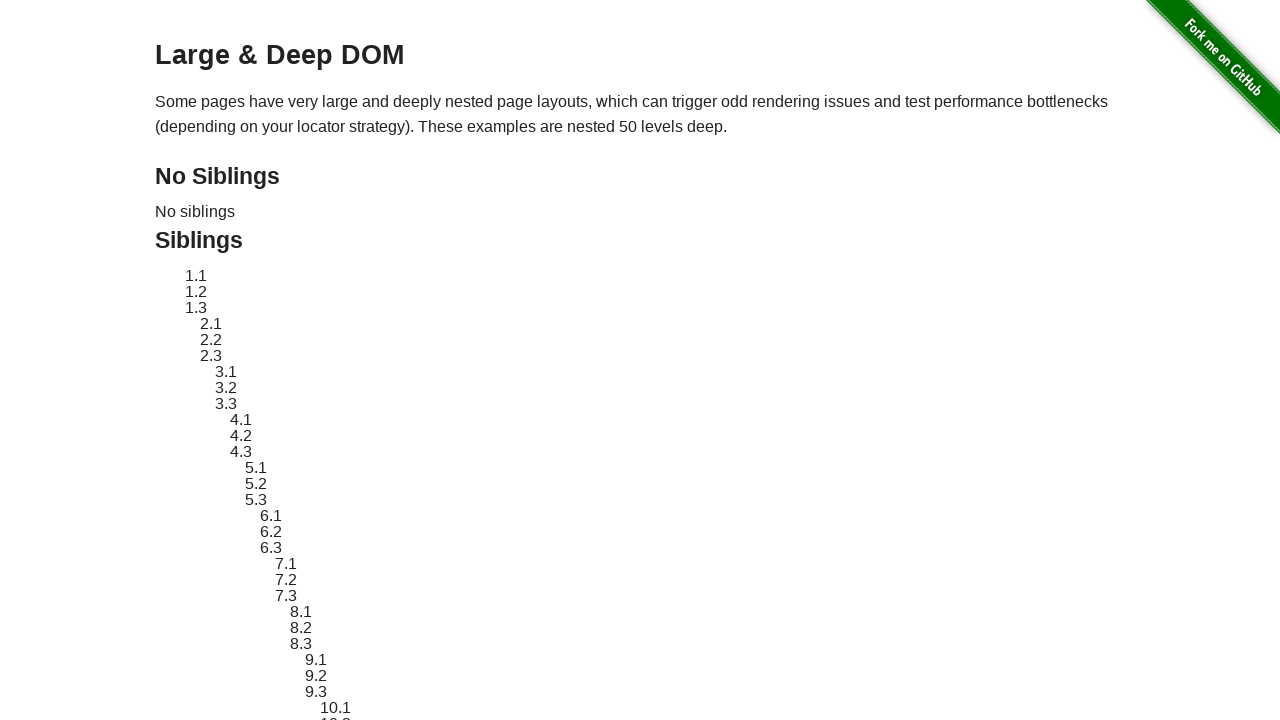

Waited for target element #sibling-2.3 to be present
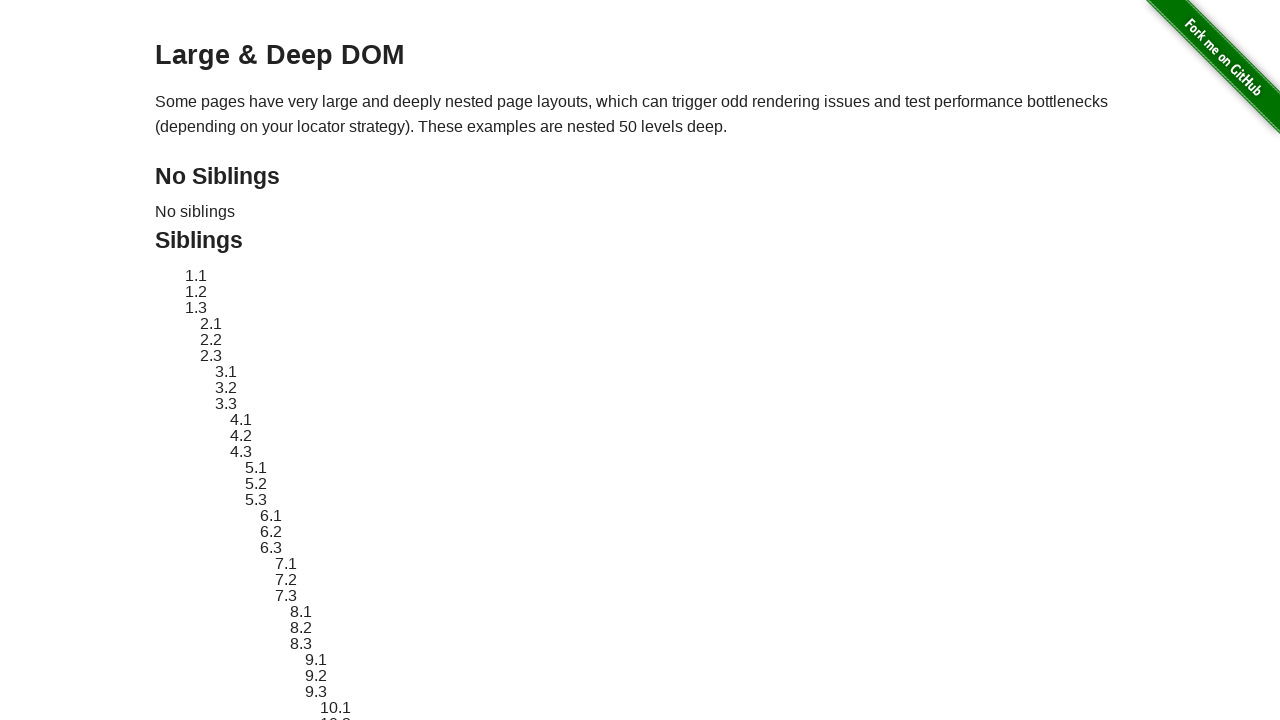

Located the element to highlight
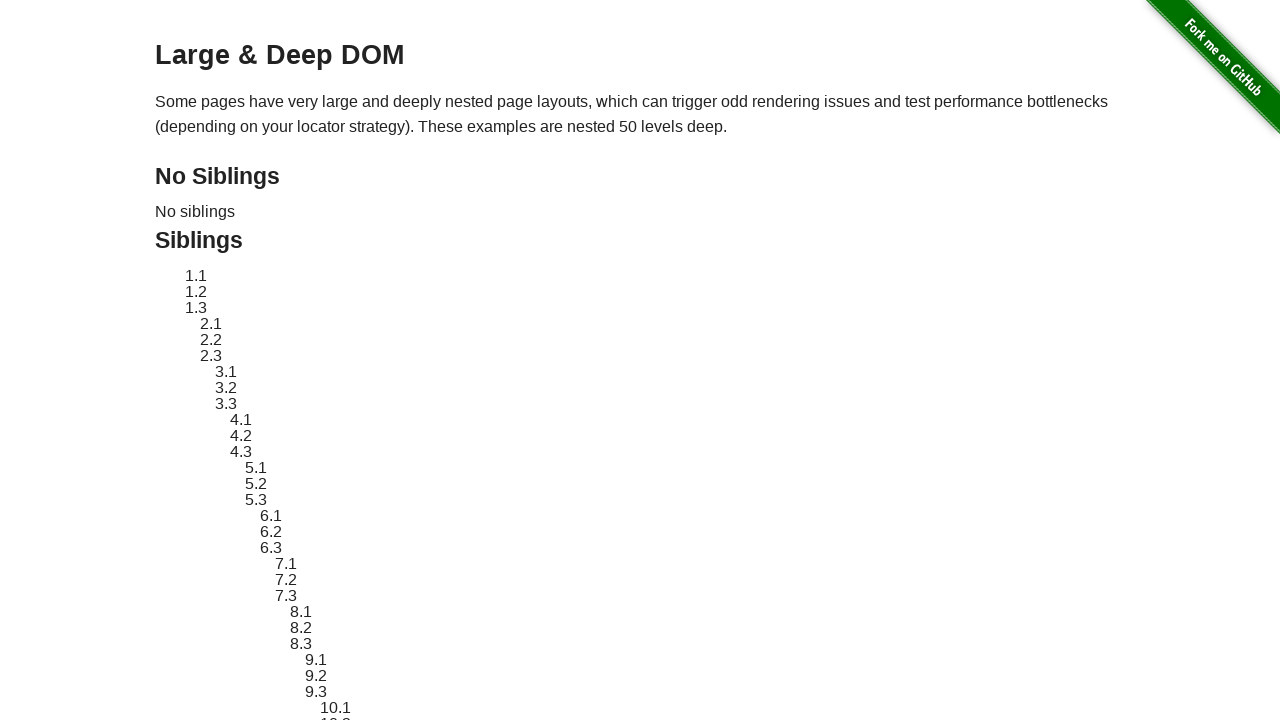

Retrieved and stored original element style
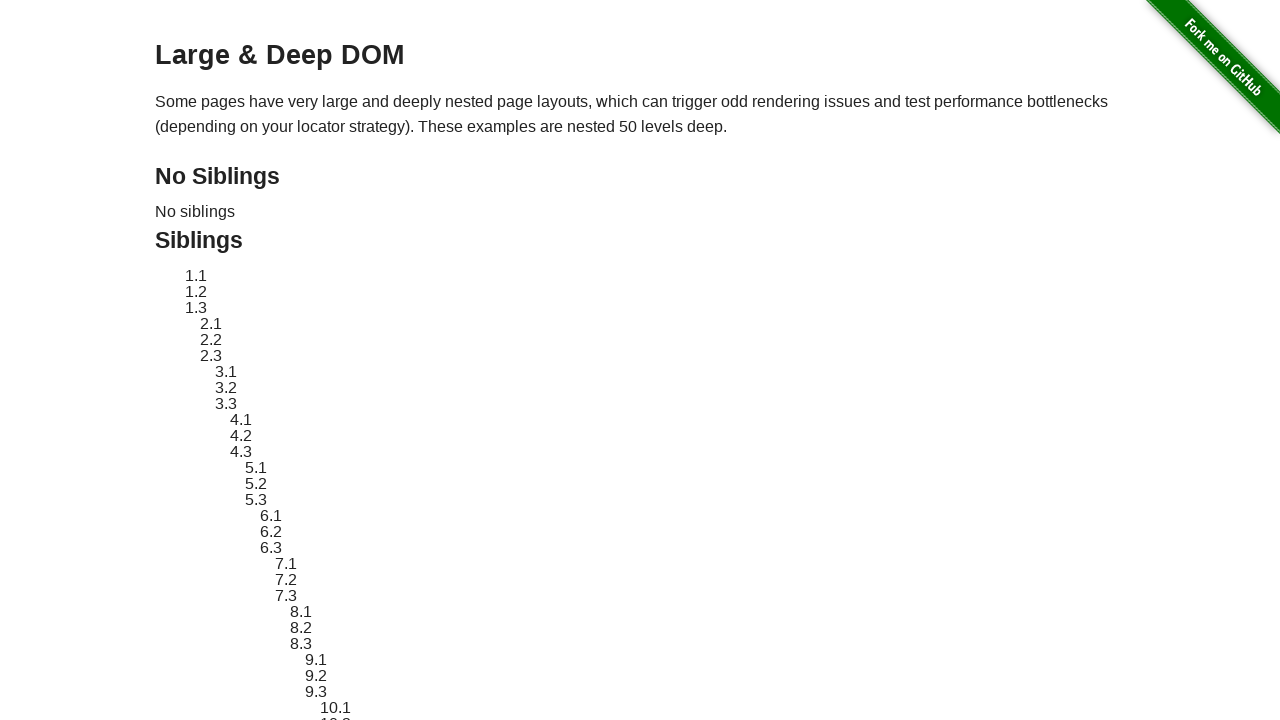

Applied red dashed border highlight to element
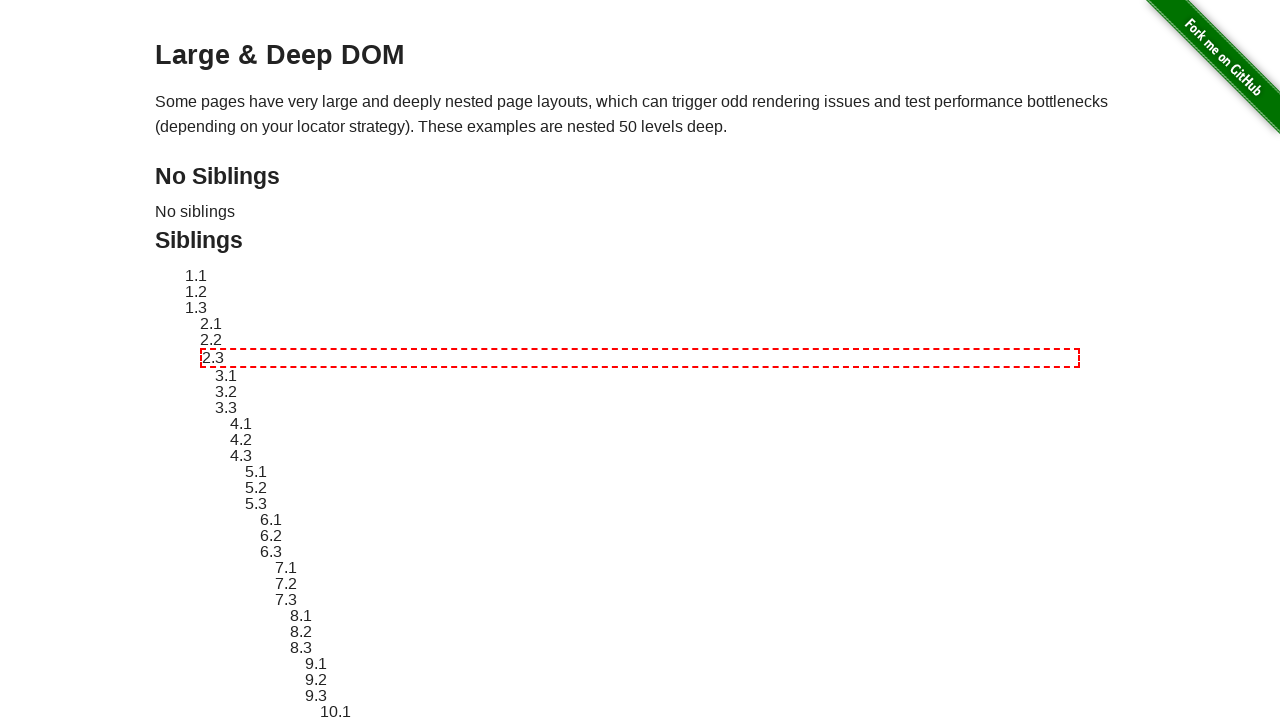

Waited 3 seconds to observe the highlight effect
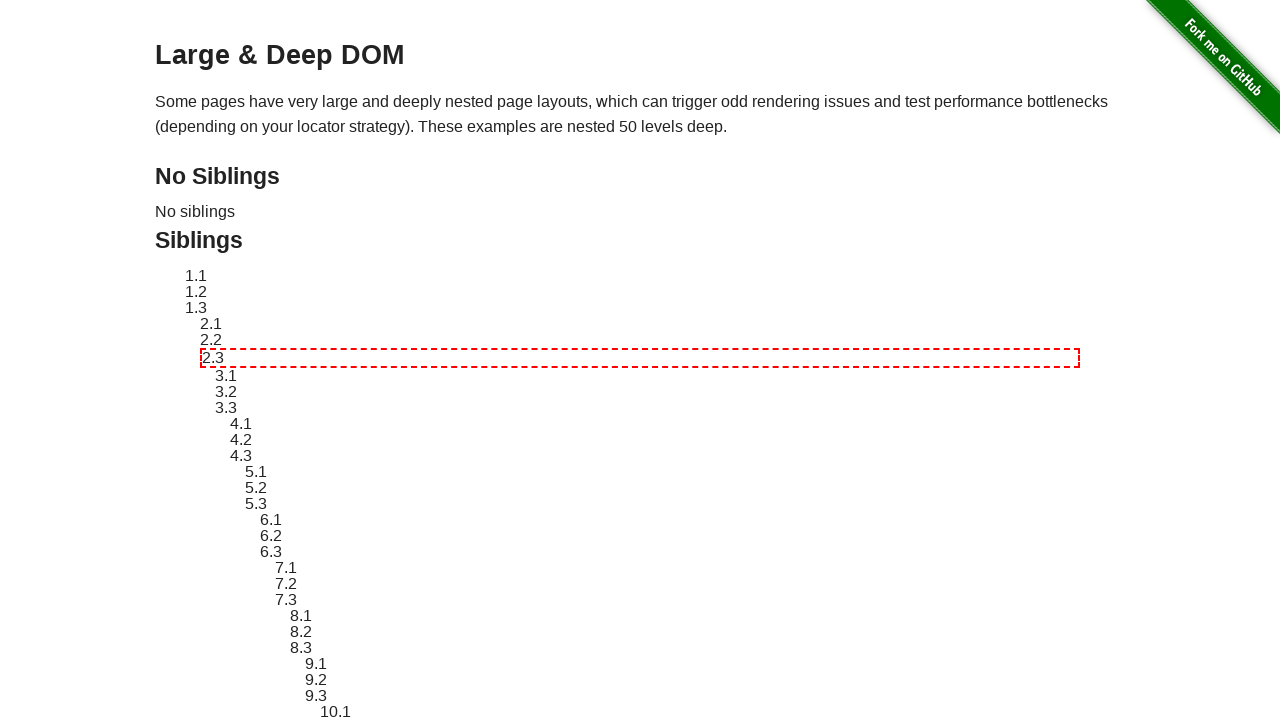

Reverted element style back to original
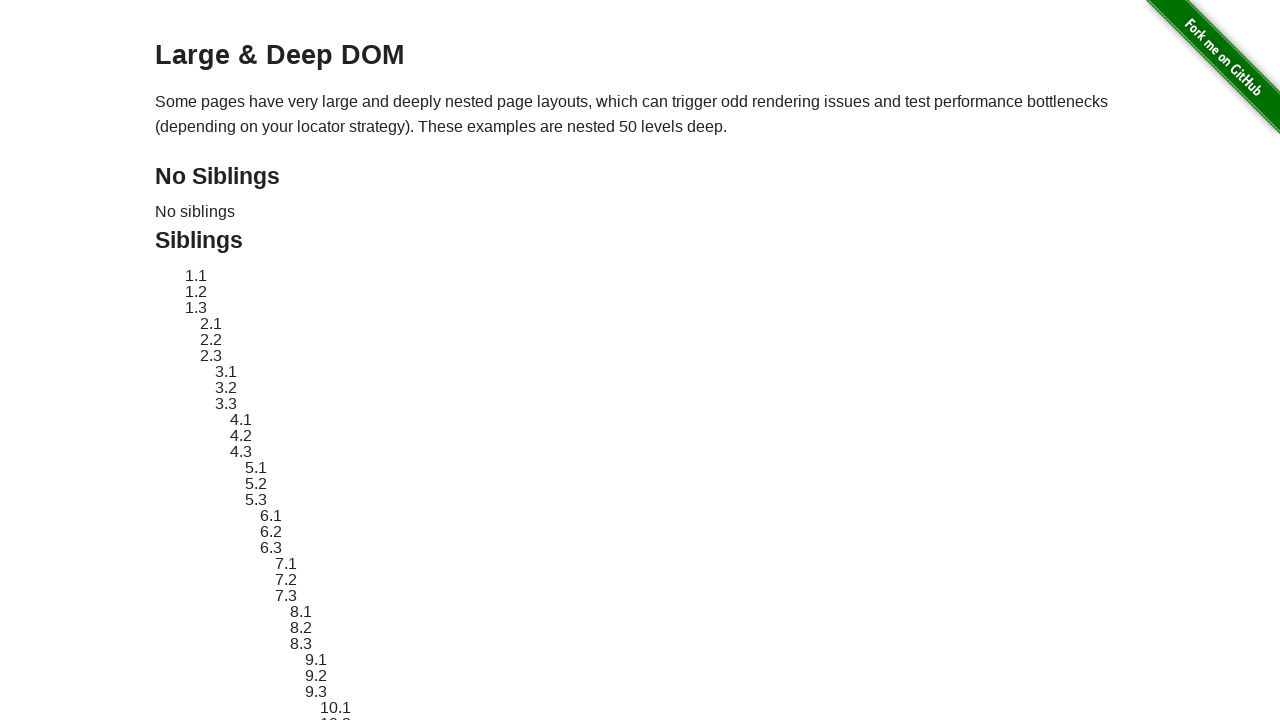

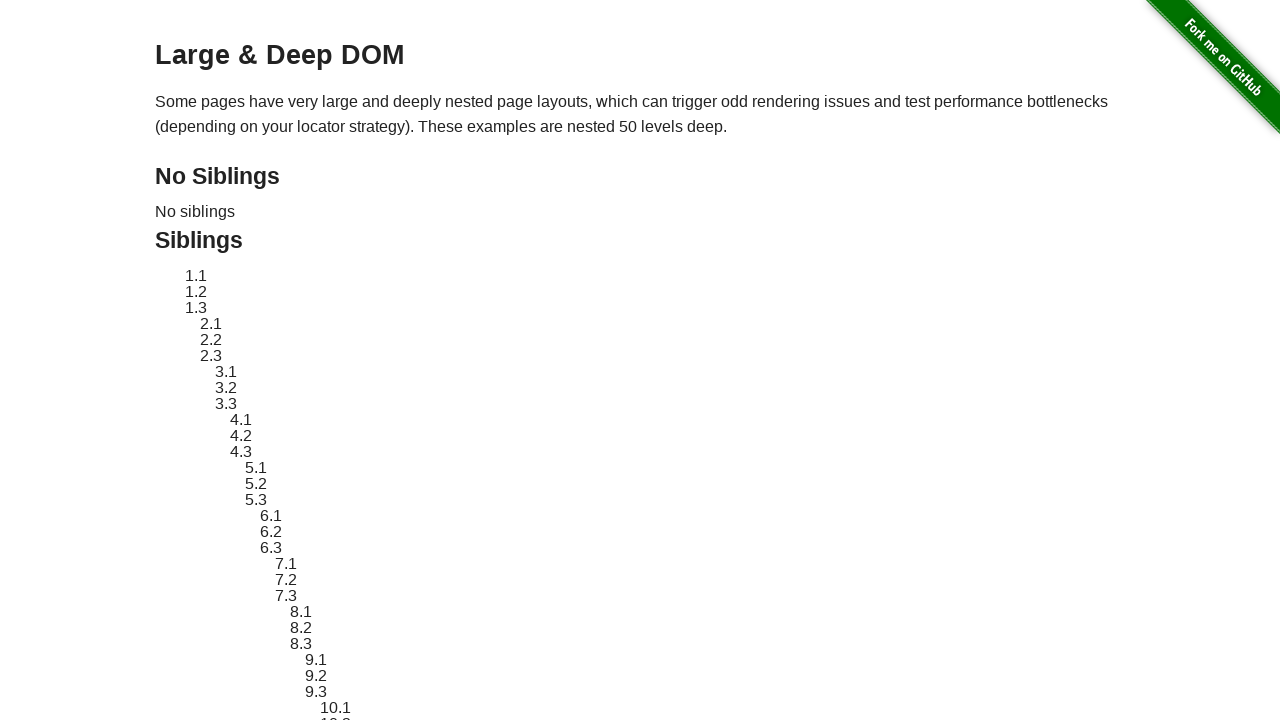